Tests clicking all input elements in a loop using nth() method

Starting URL: https://zimaev.github.io/checks-radios/

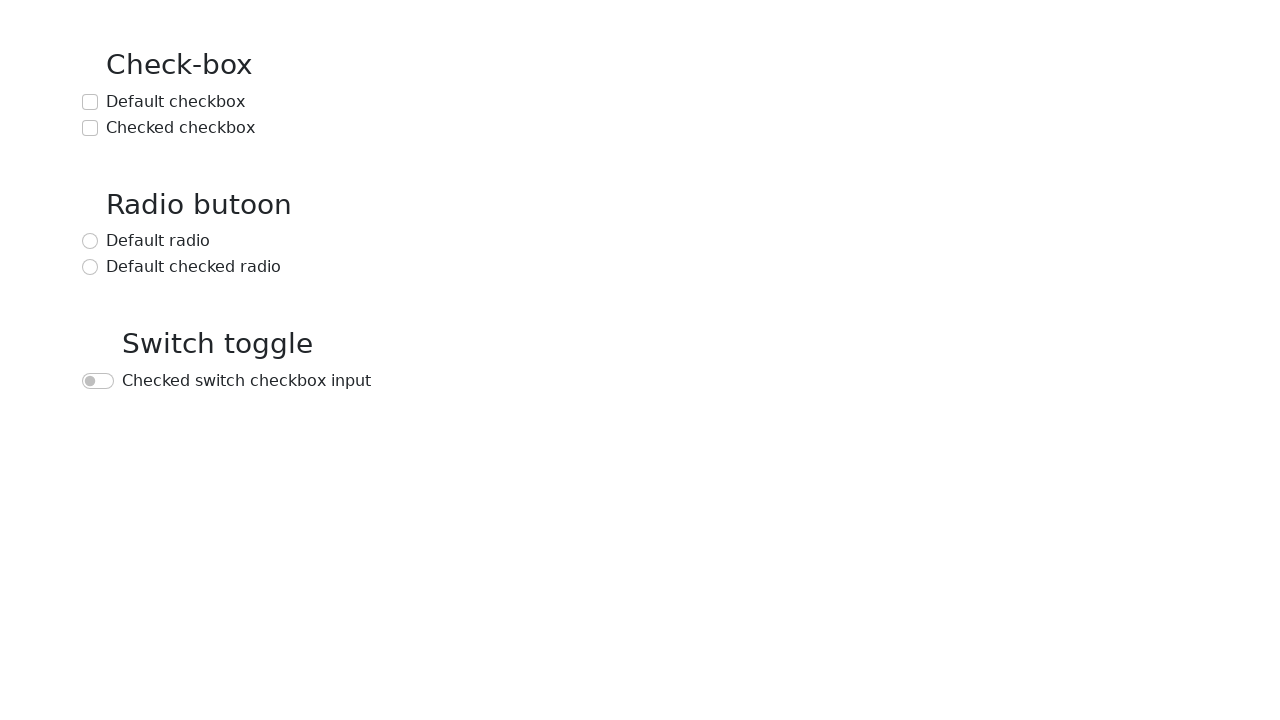

Located all input elements on the page
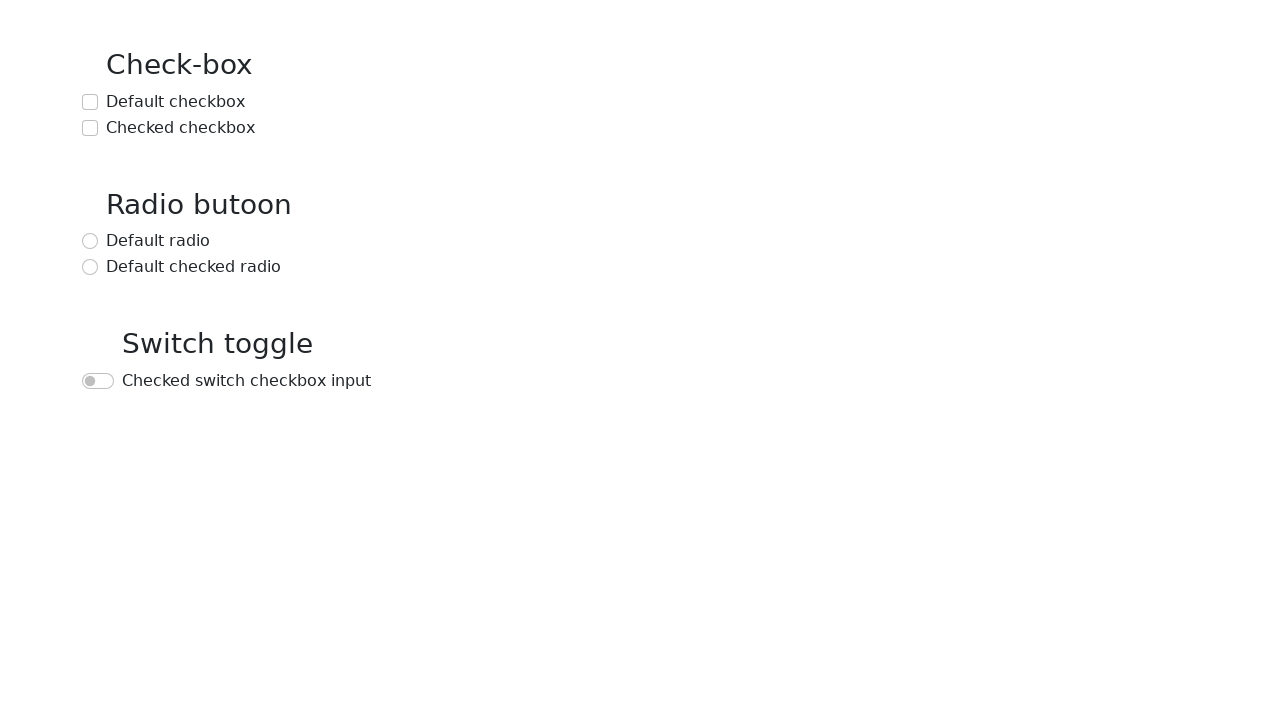

Found 5 input elements
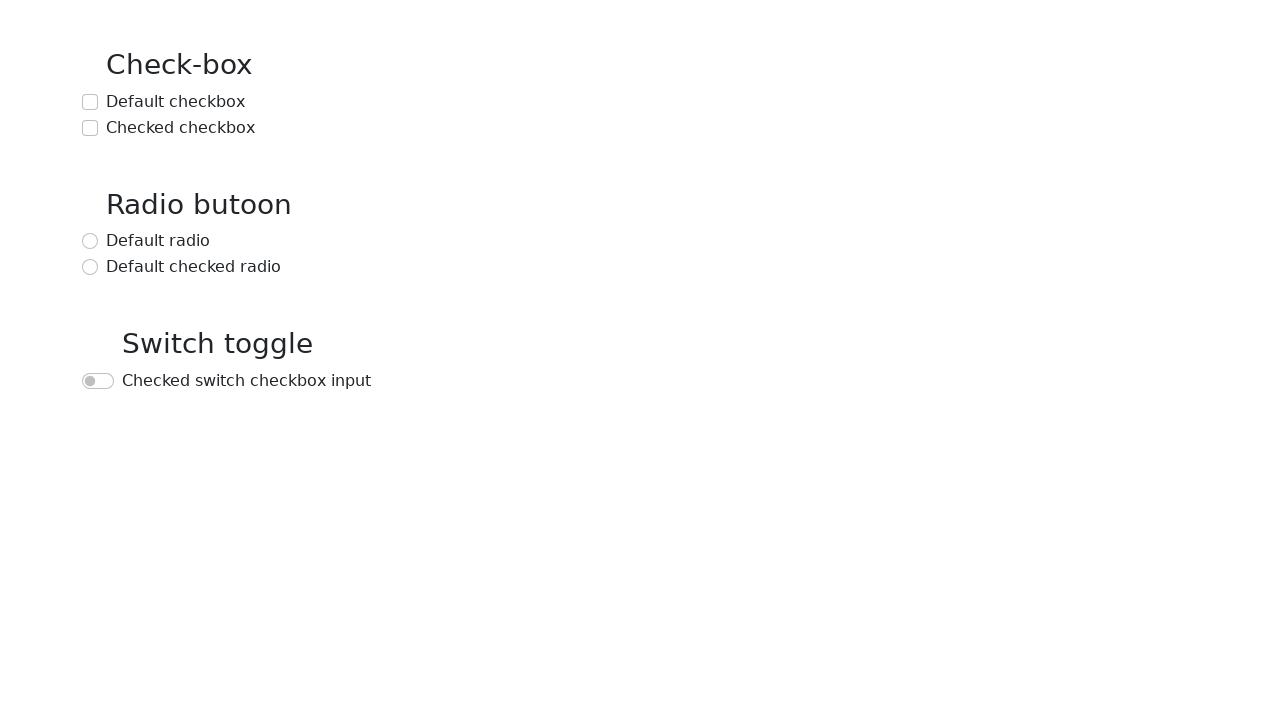

Clicked input element 1 of 5 at (90, 102) on input >> nth=0
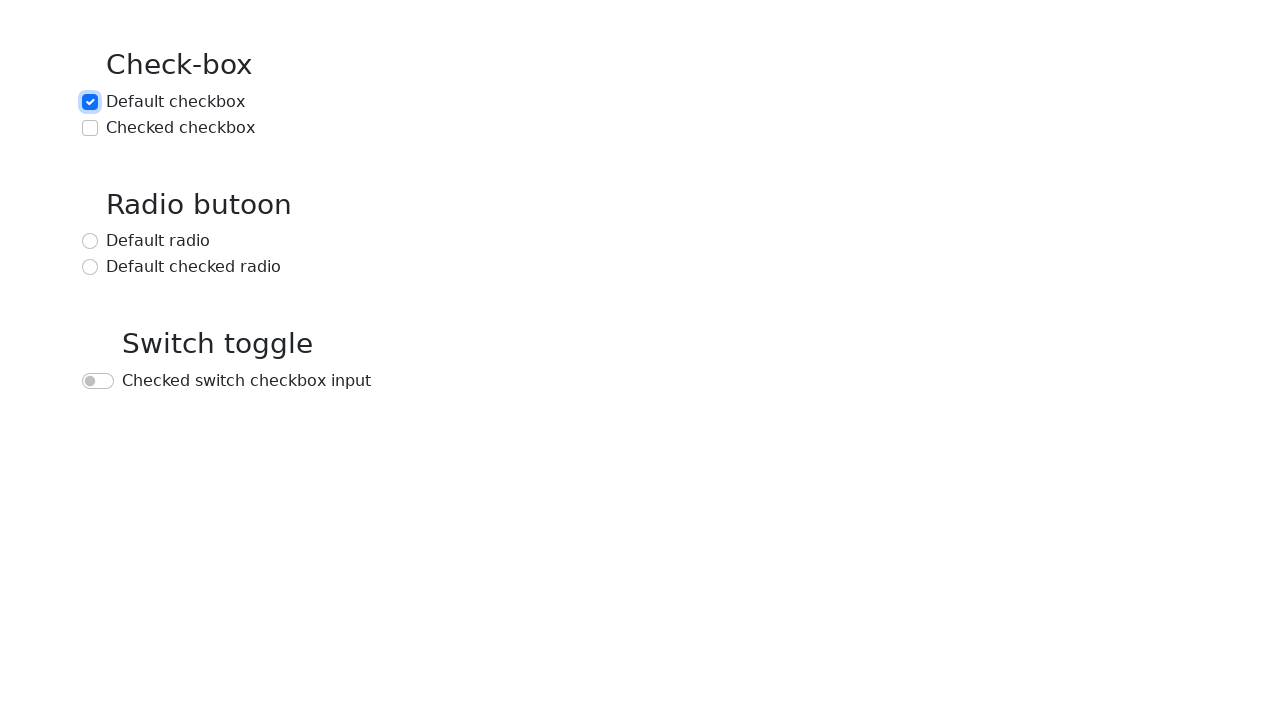

Clicked input element 2 of 5 at (90, 128) on input >> nth=1
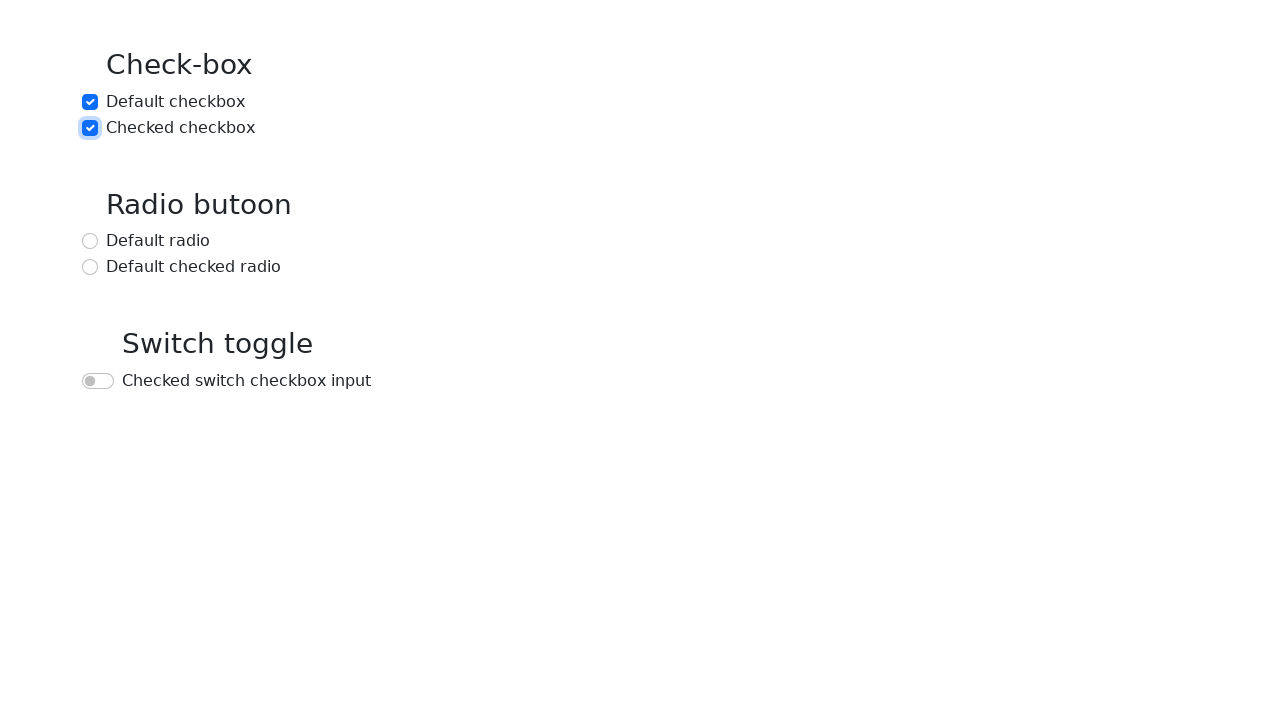

Clicked input element 3 of 5 at (90, 241) on input >> nth=2
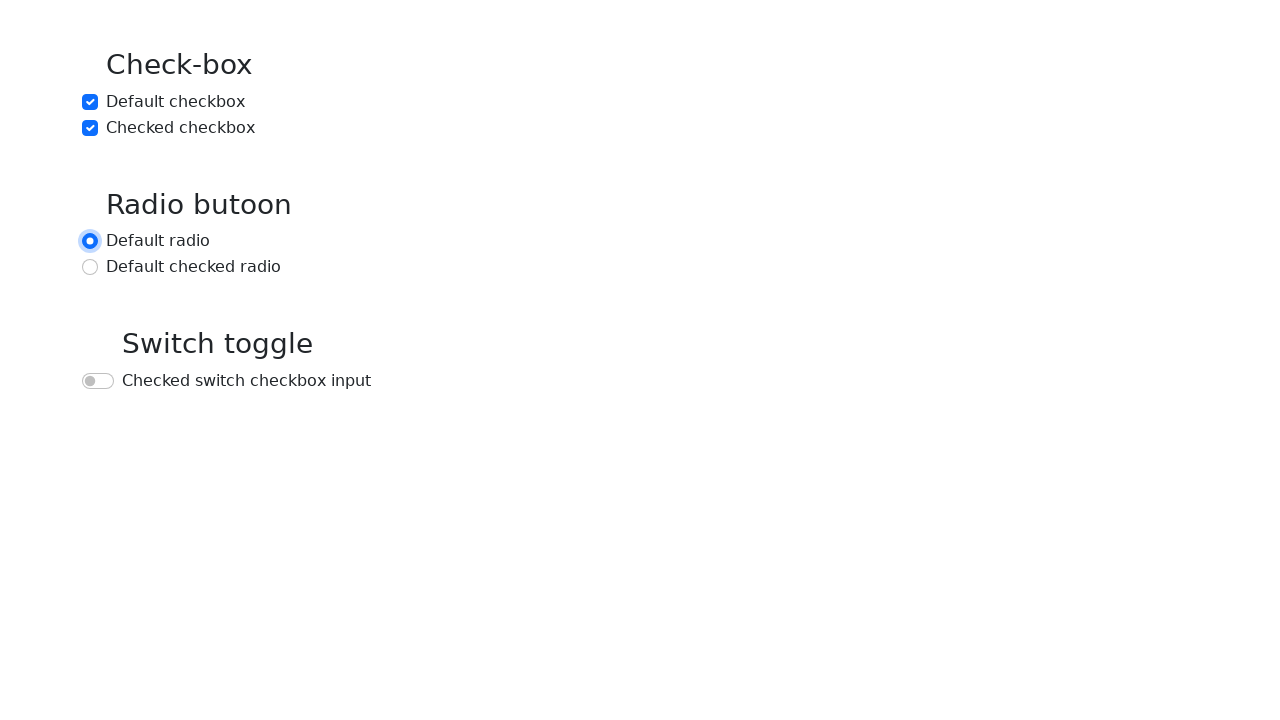

Clicked input element 4 of 5 at (90, 267) on input >> nth=3
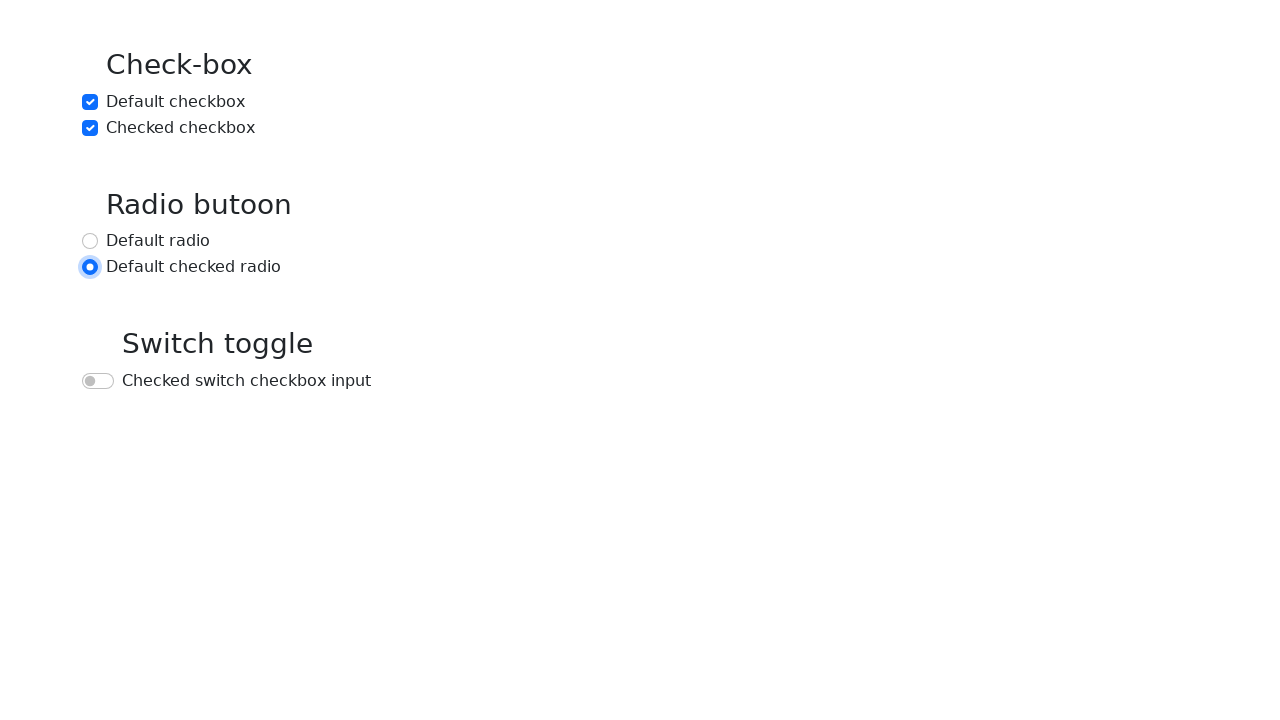

Clicked input element 5 of 5 at (98, 381) on input >> nth=4
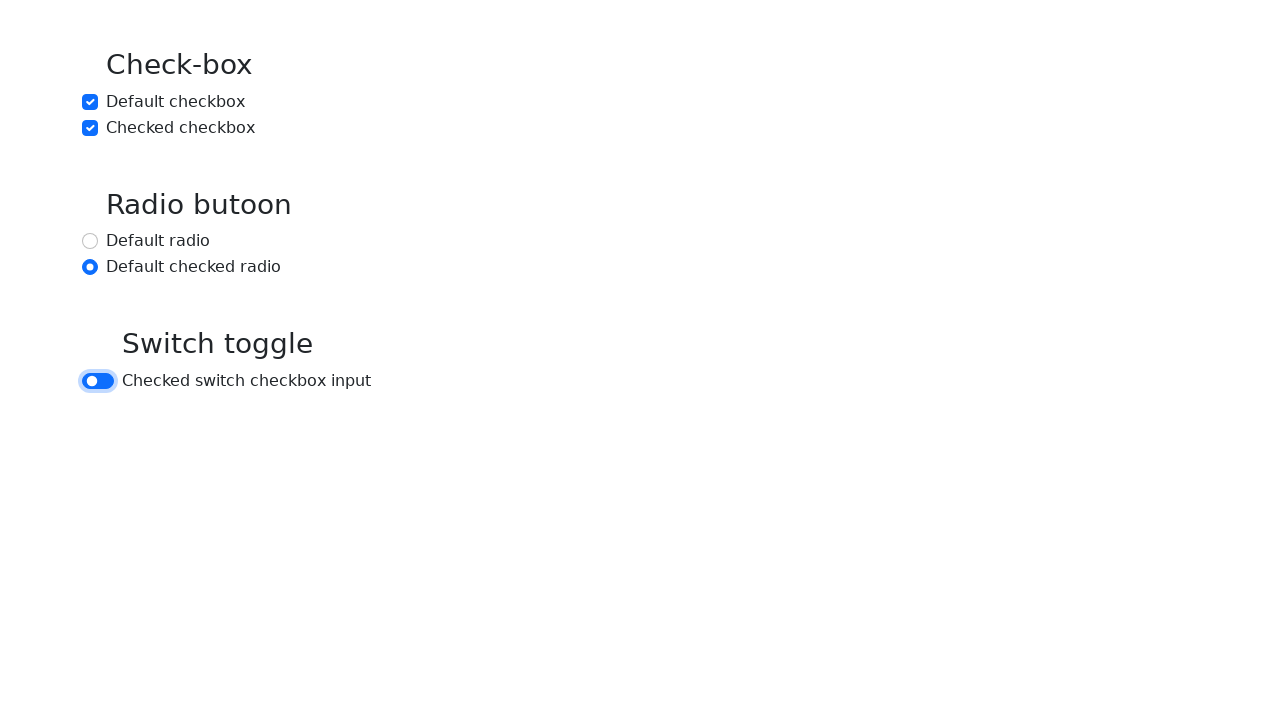

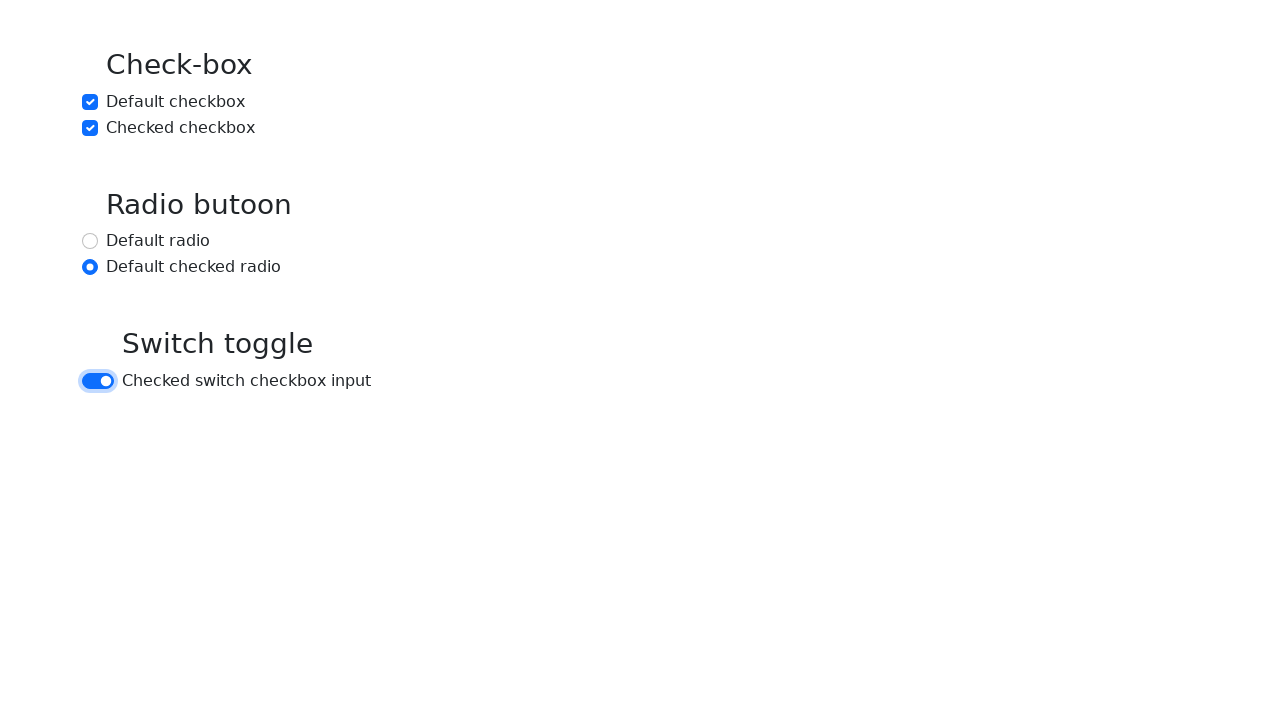